Tests frame switching functionality by navigating through multiple frames and filling text inputs in each frame

Starting URL: https://ui.vision/demo/webtest/frames/

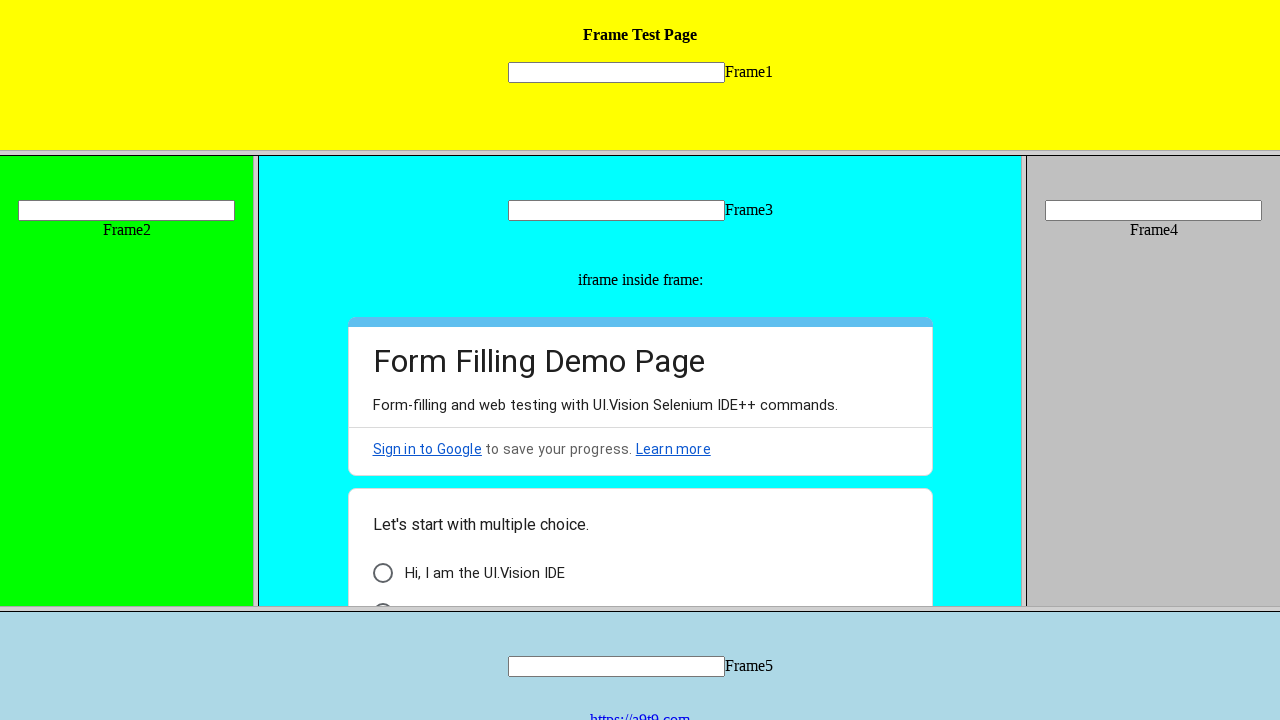

Located frame 1 element
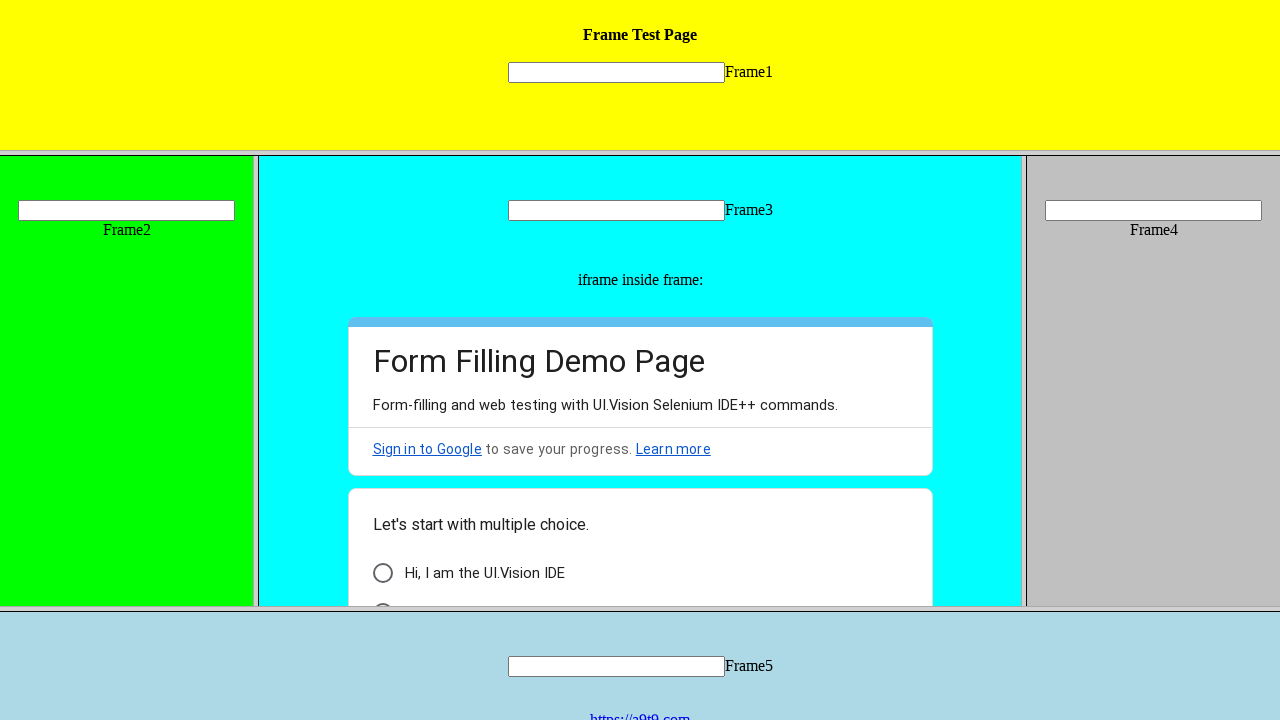

Switched to frame 1 and filled text input with 'This is Frame 1' on frame[src='frame_1.html'] >> internal:control=enter-frame >> input[name='mytext1
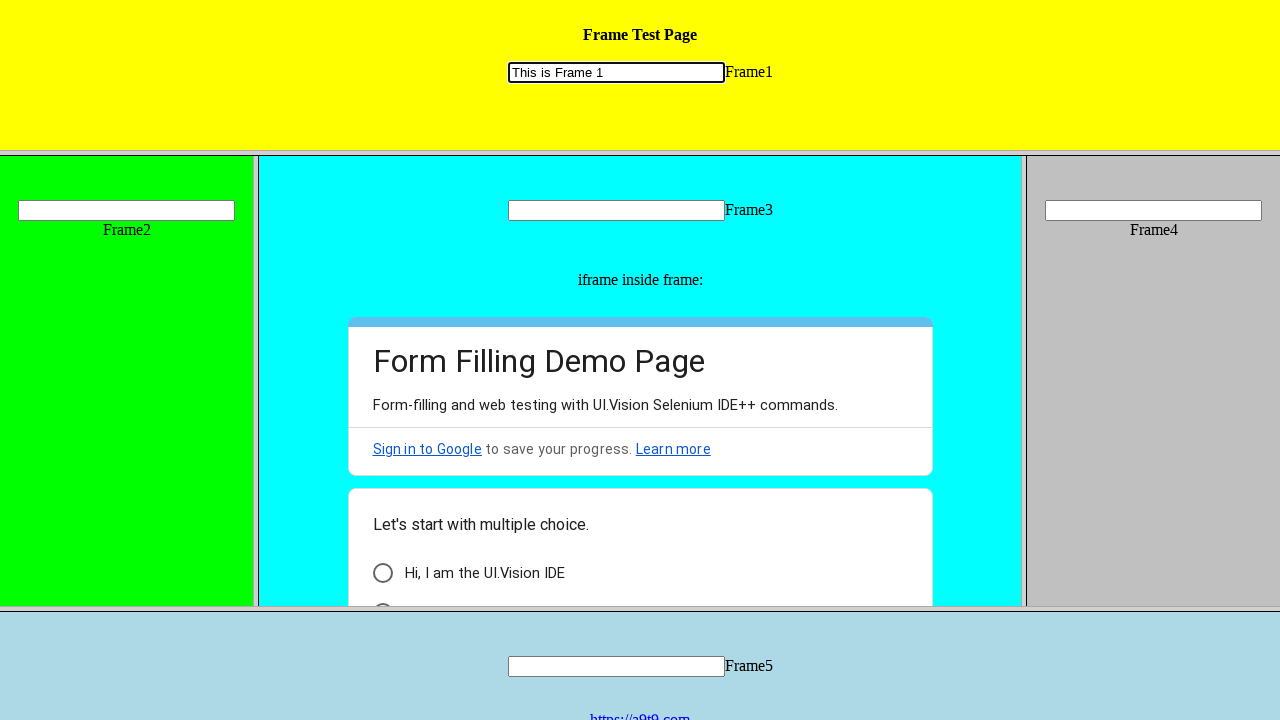

Located frame 2 element
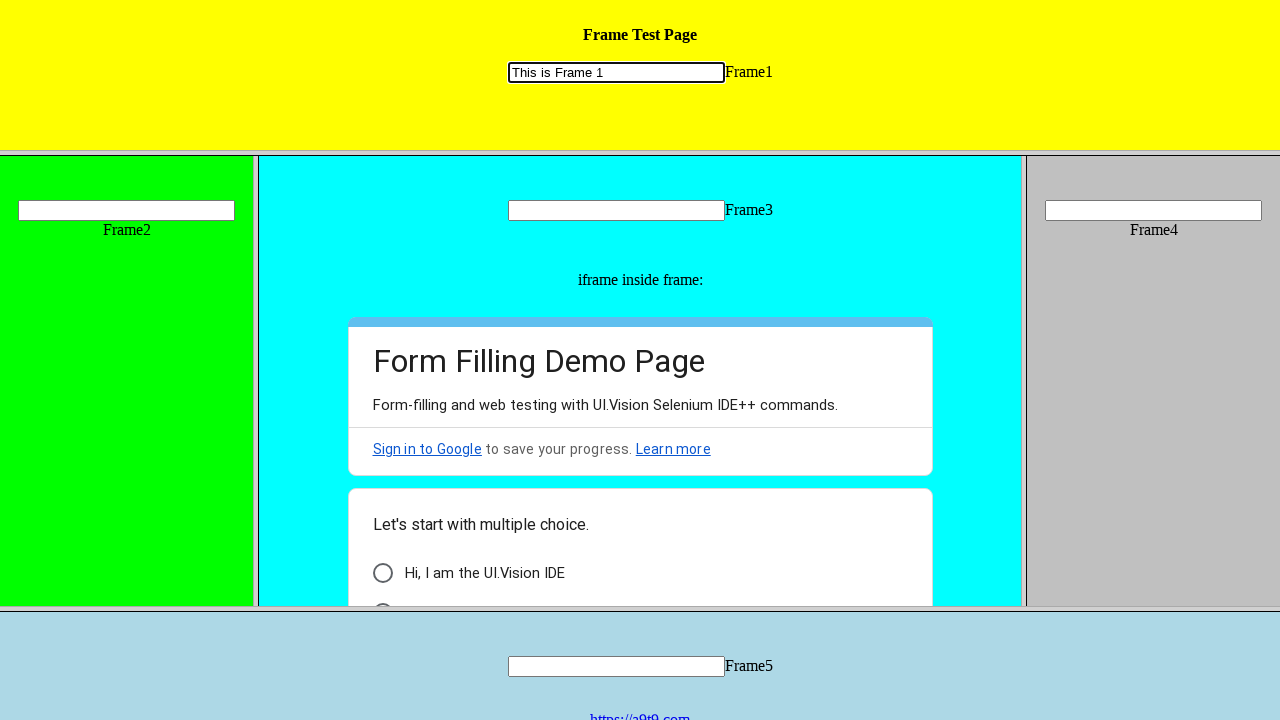

Switched to frame 2 and filled text input with 'This is Frame 2' on frame[src='frame_2.html'] >> internal:control=enter-frame >> input[name='mytext2
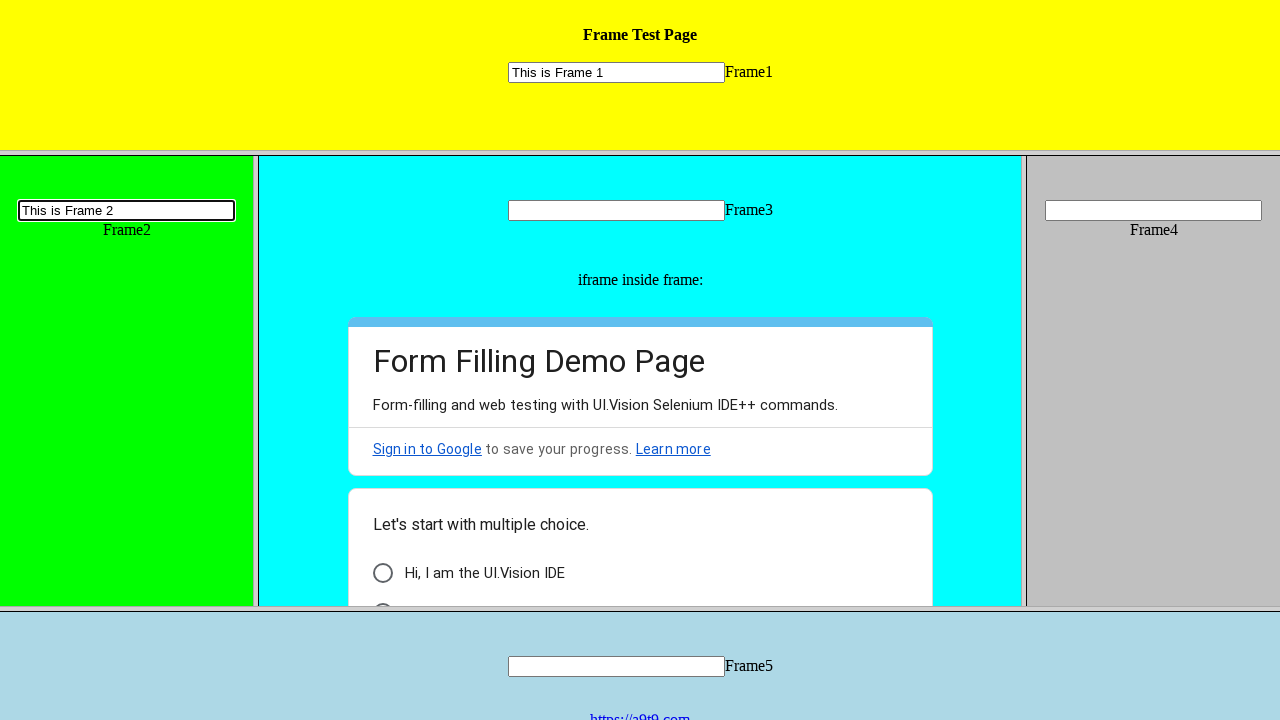

Located frame 3 element
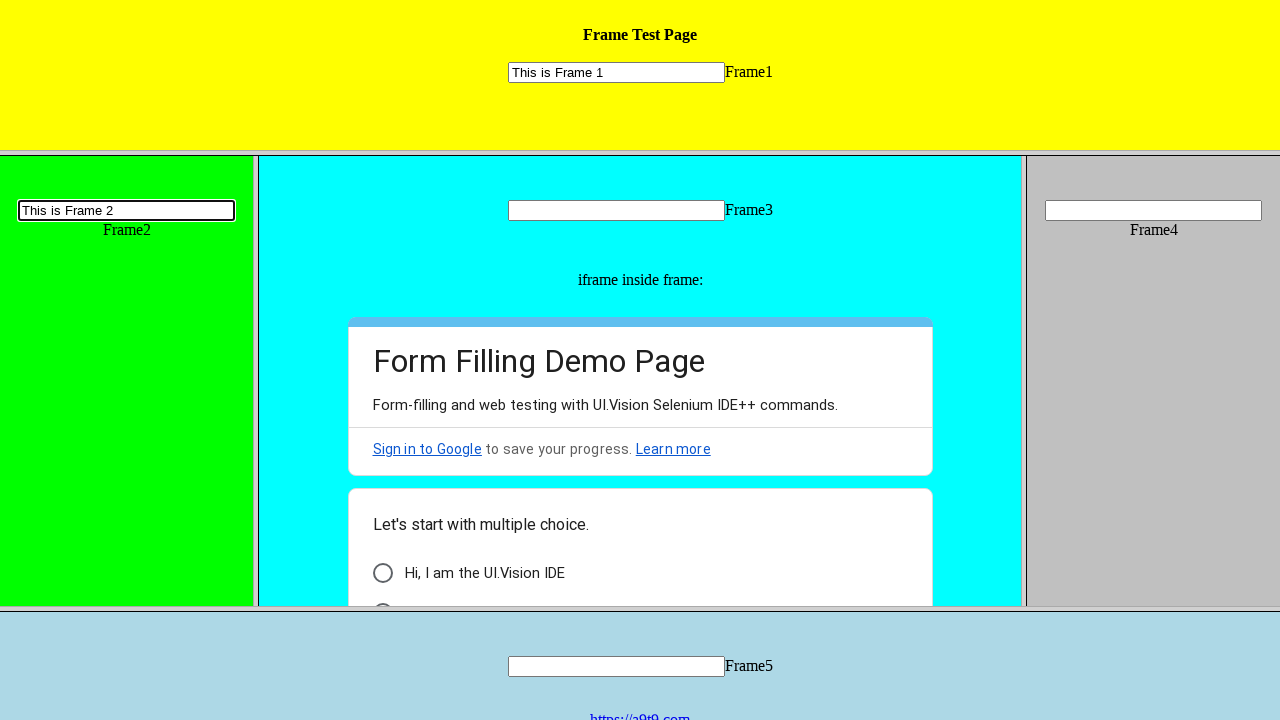

Switched to frame 3 and filled text input with 'This is Frame 3' on frame[src='frame_3.html'] >> internal:control=enter-frame >> input[name='mytext3
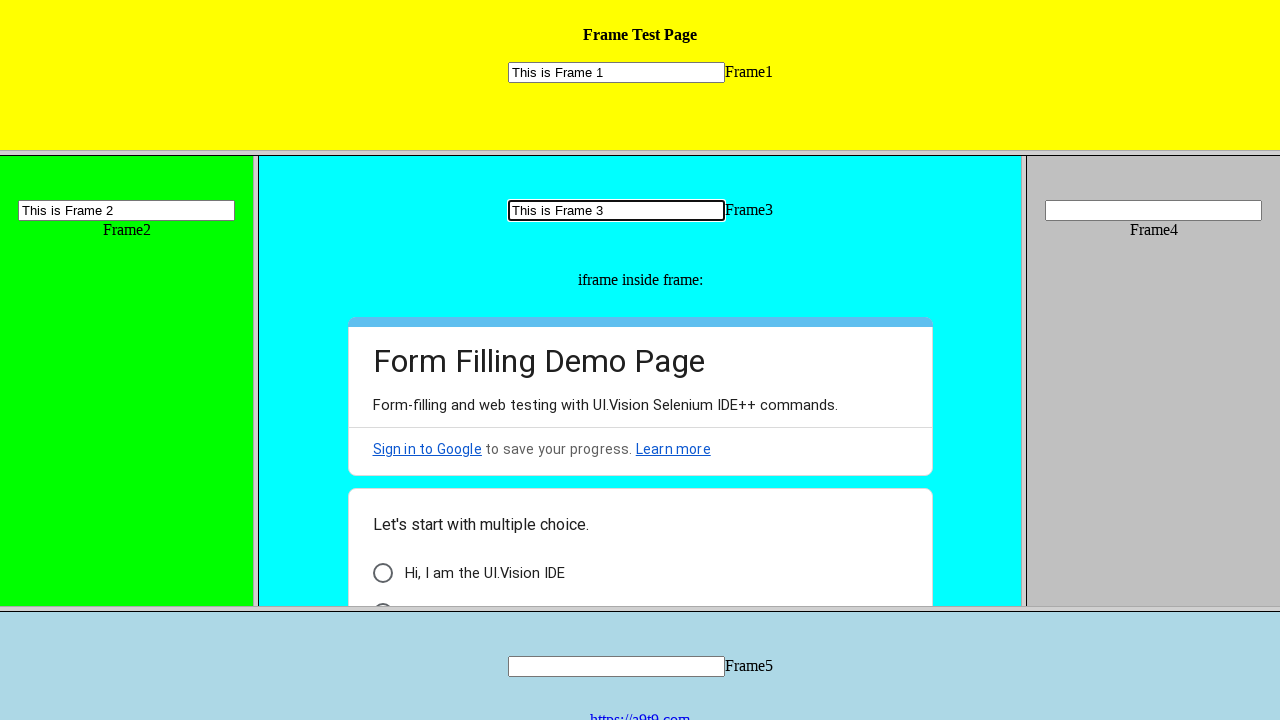

Located frame 4 element
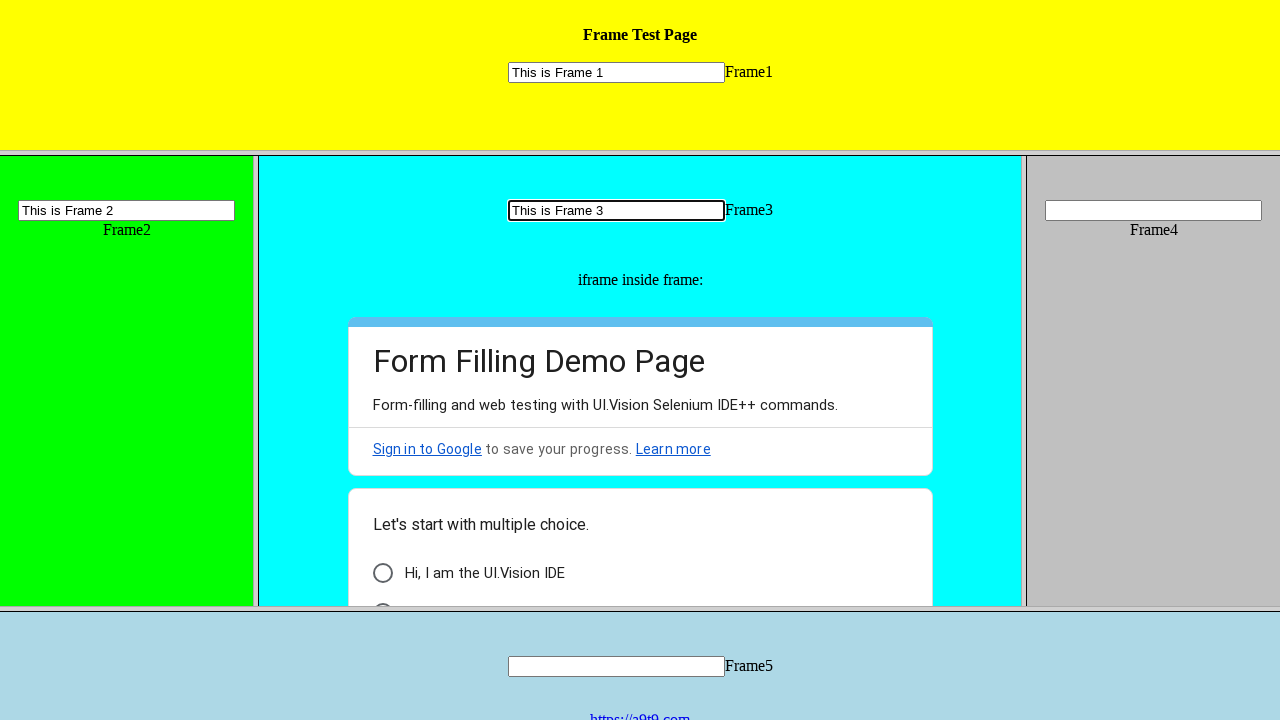

Switched to frame 4 and filled text input with 'This is Frame 4' on frame[src='frame_4.html'] >> internal:control=enter-frame >> input[name='mytext4
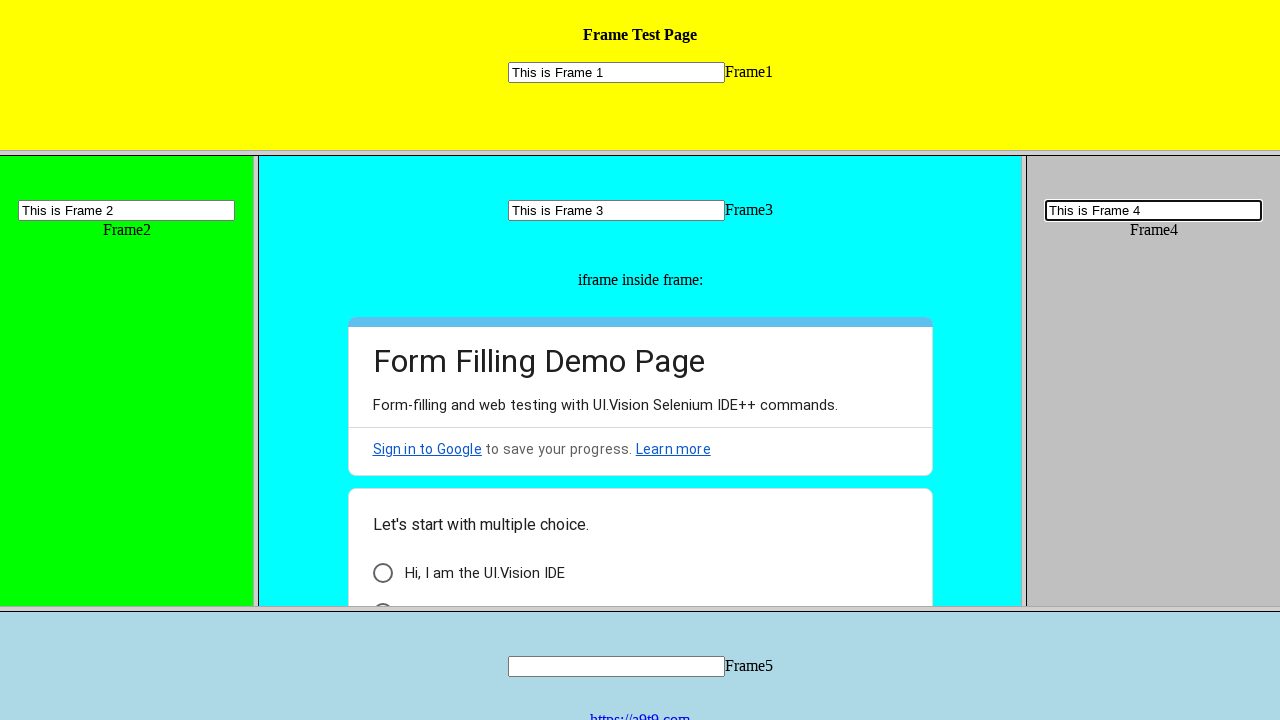

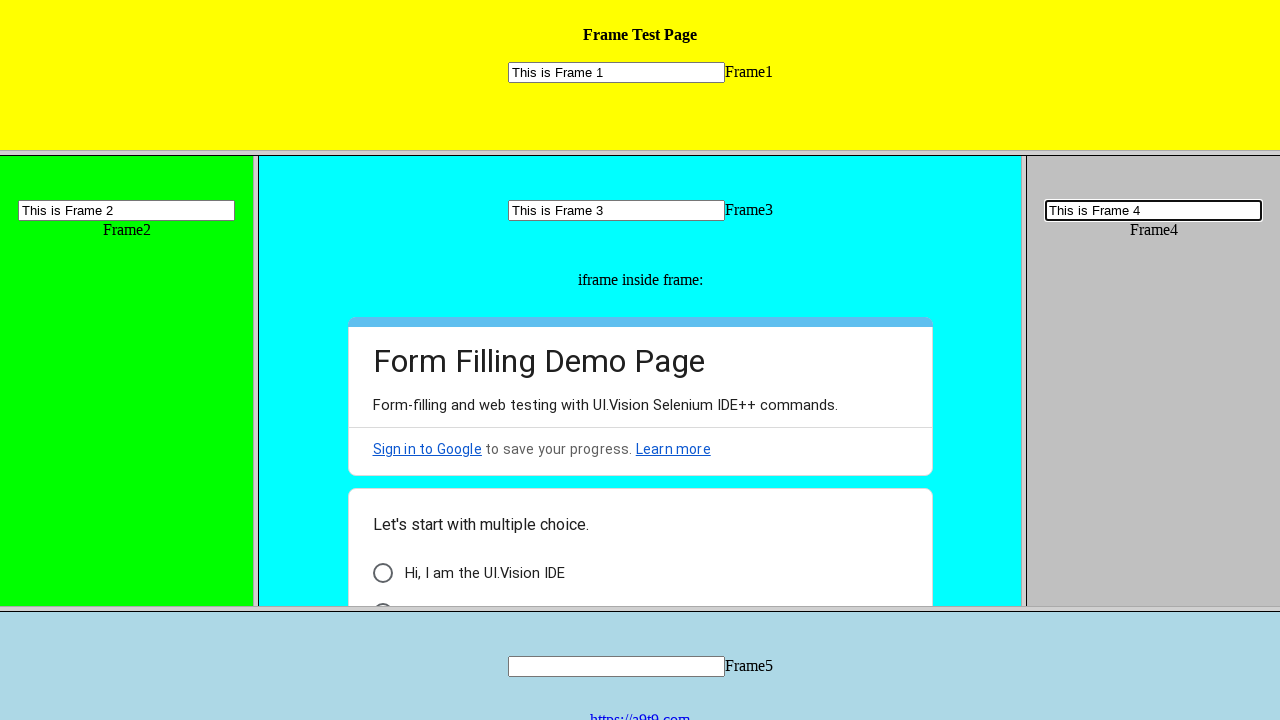